Tests dynamic page loading by clicking a Start button and waiting for dynamically loaded content (finish text) to appear after the loading bar completes.

Starting URL: http://the-internet.herokuapp.com/dynamic_loading/2

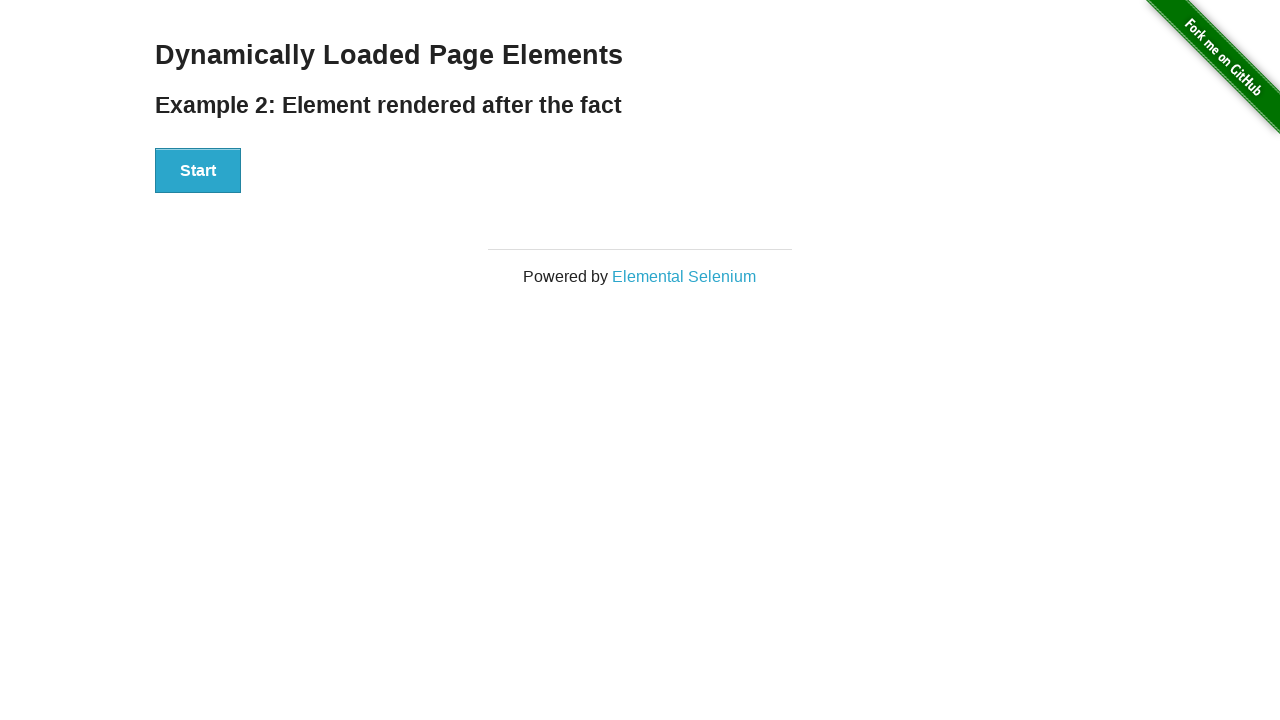

Clicked Start button to trigger dynamic loading at (198, 171) on #start button
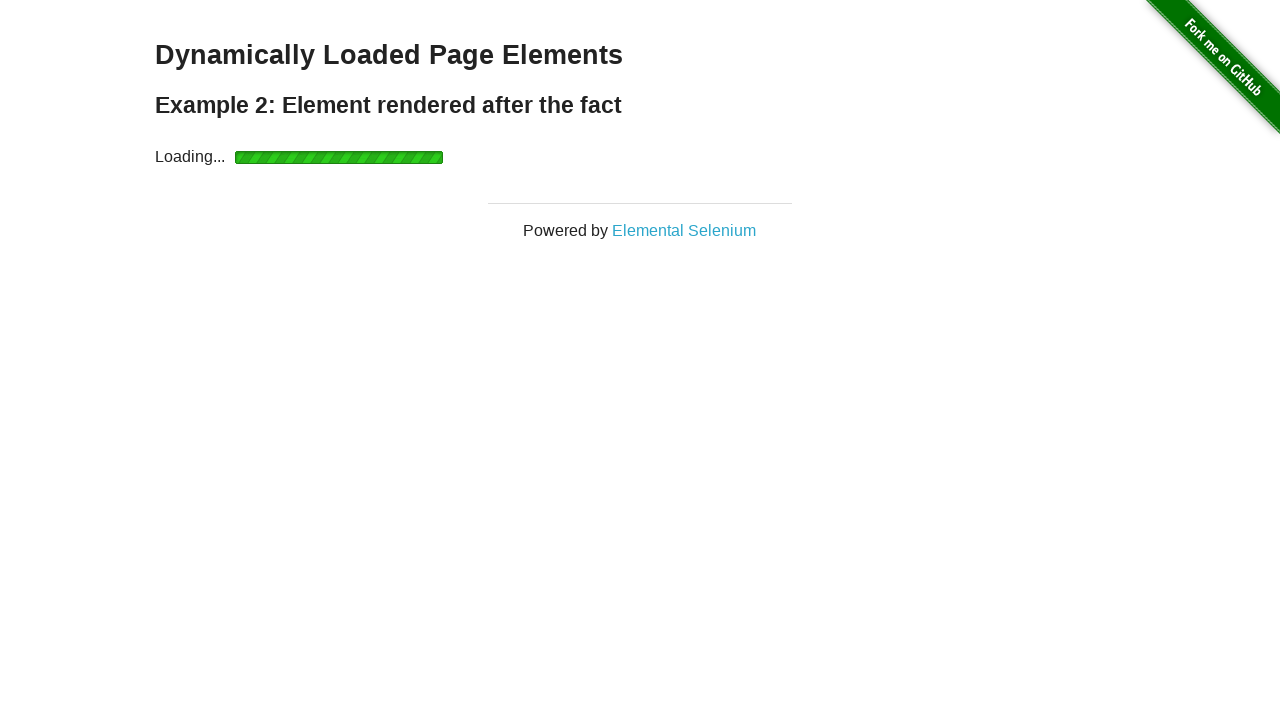

Waited for finish element to become visible after loading bar completed
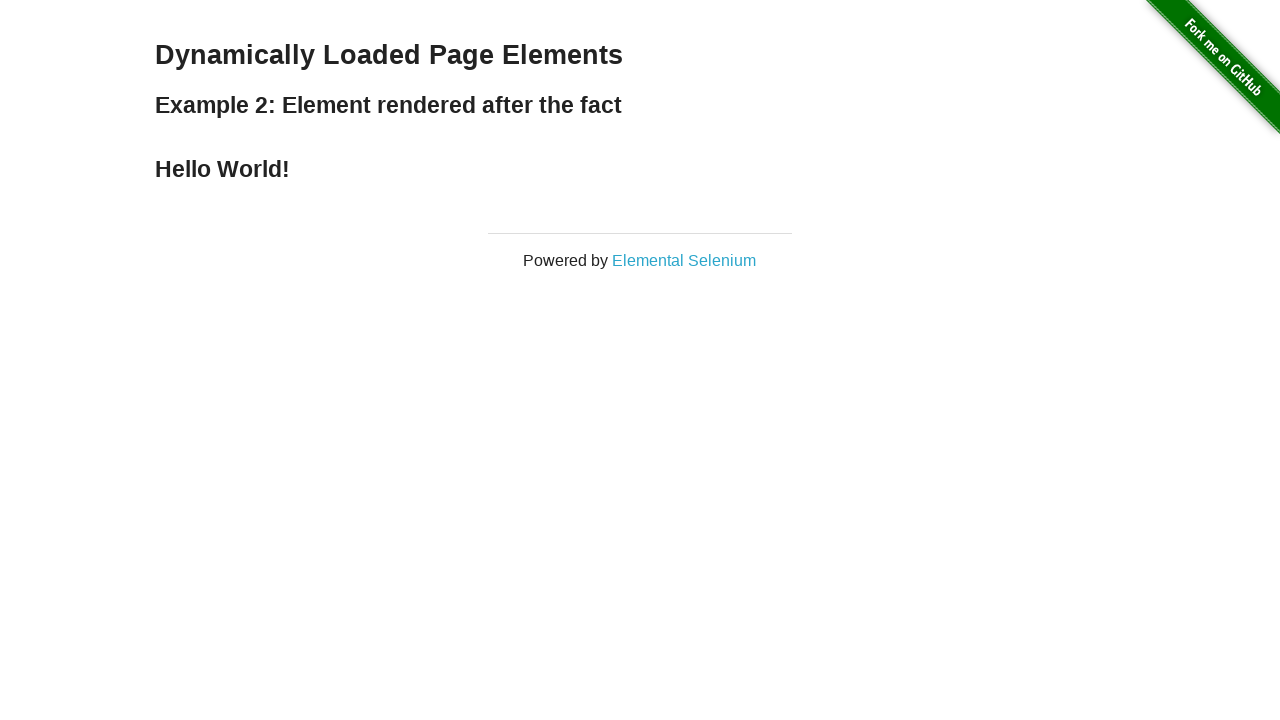

Verified that finish element is displayed
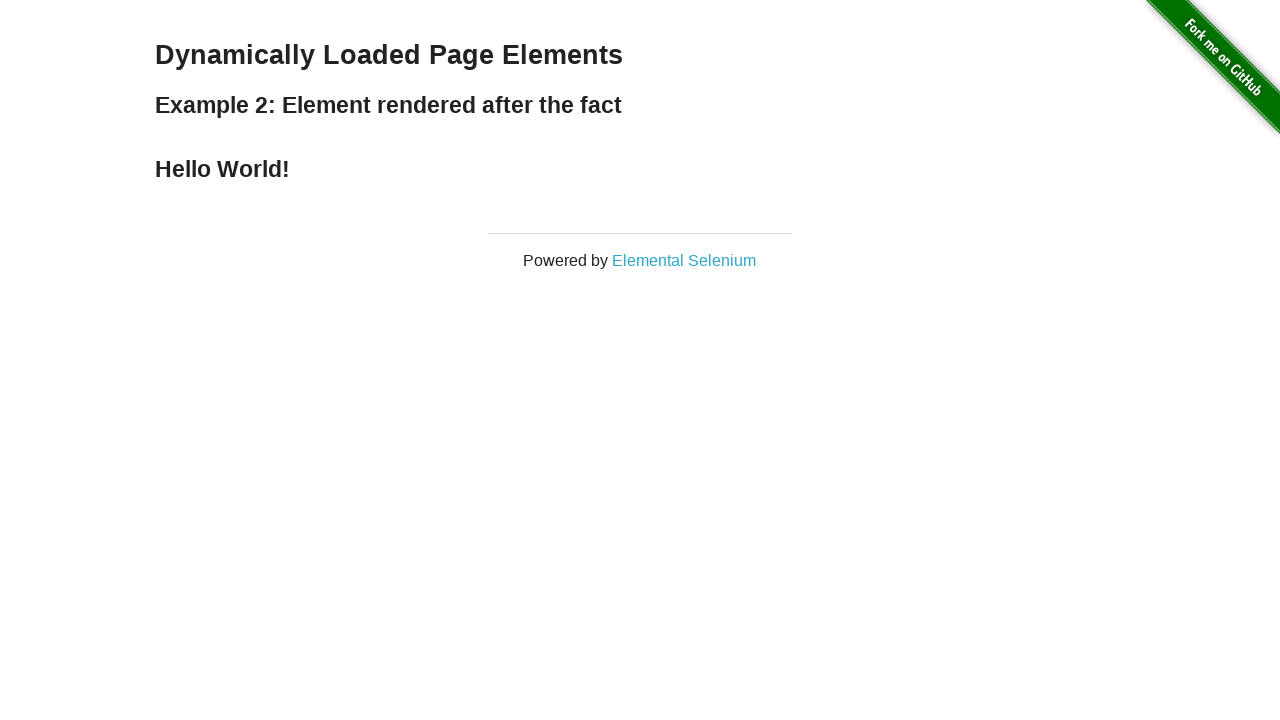

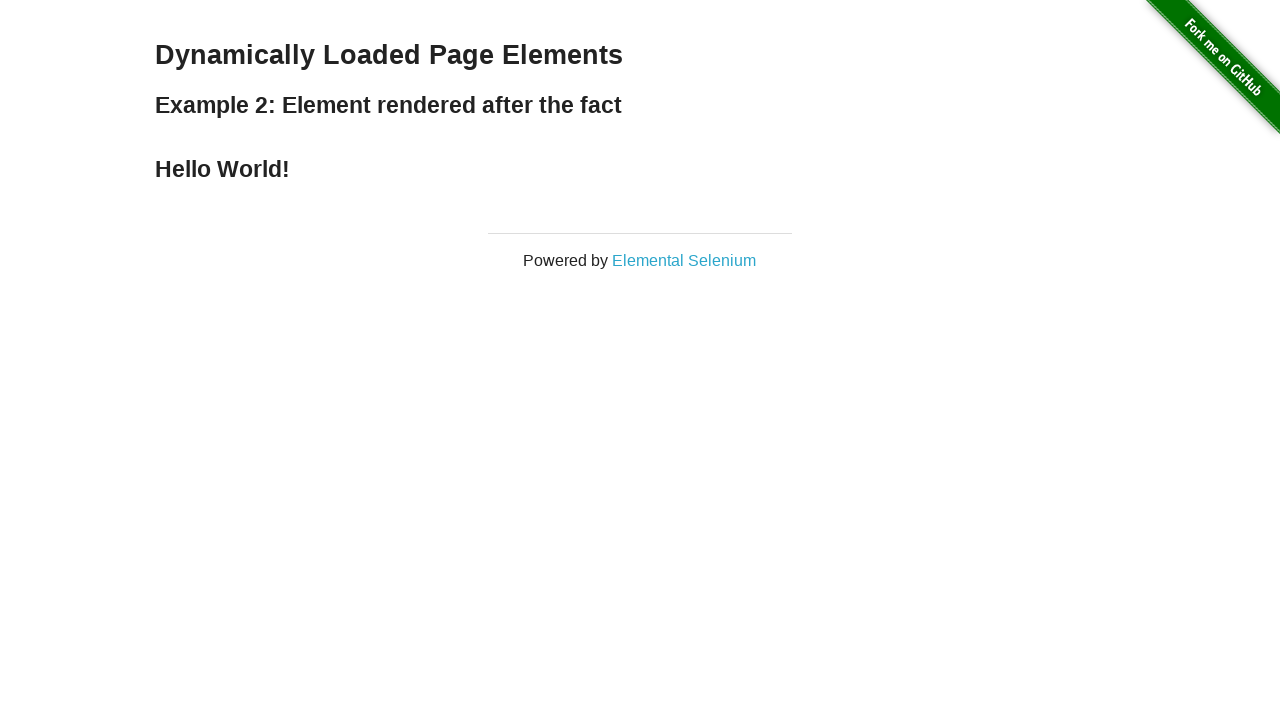